Navigates through various pages on the GetCalley website by clicking links from the sitemap page

Starting URL: https://www.getcalley.com/page-sitemap.xml

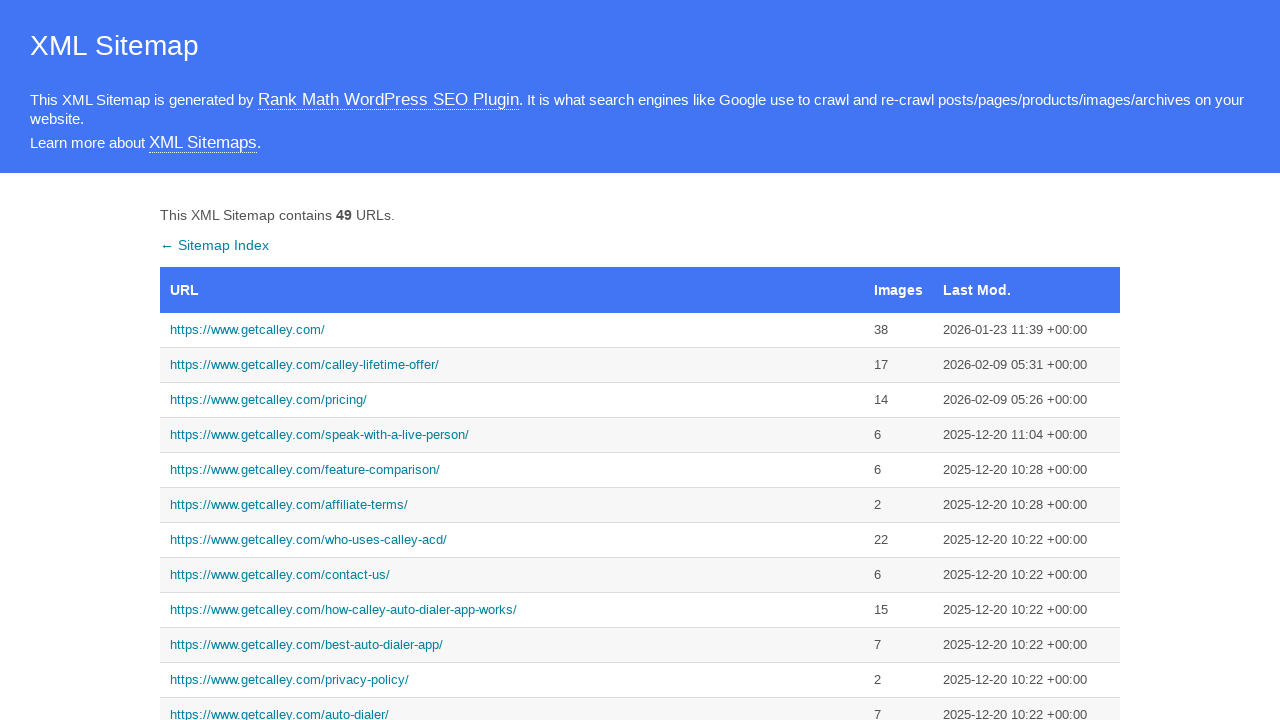

Clicked on the main GetCalley homepage link at (512, 330) on xpath=//a[@href='https://www.getcalley.com/']
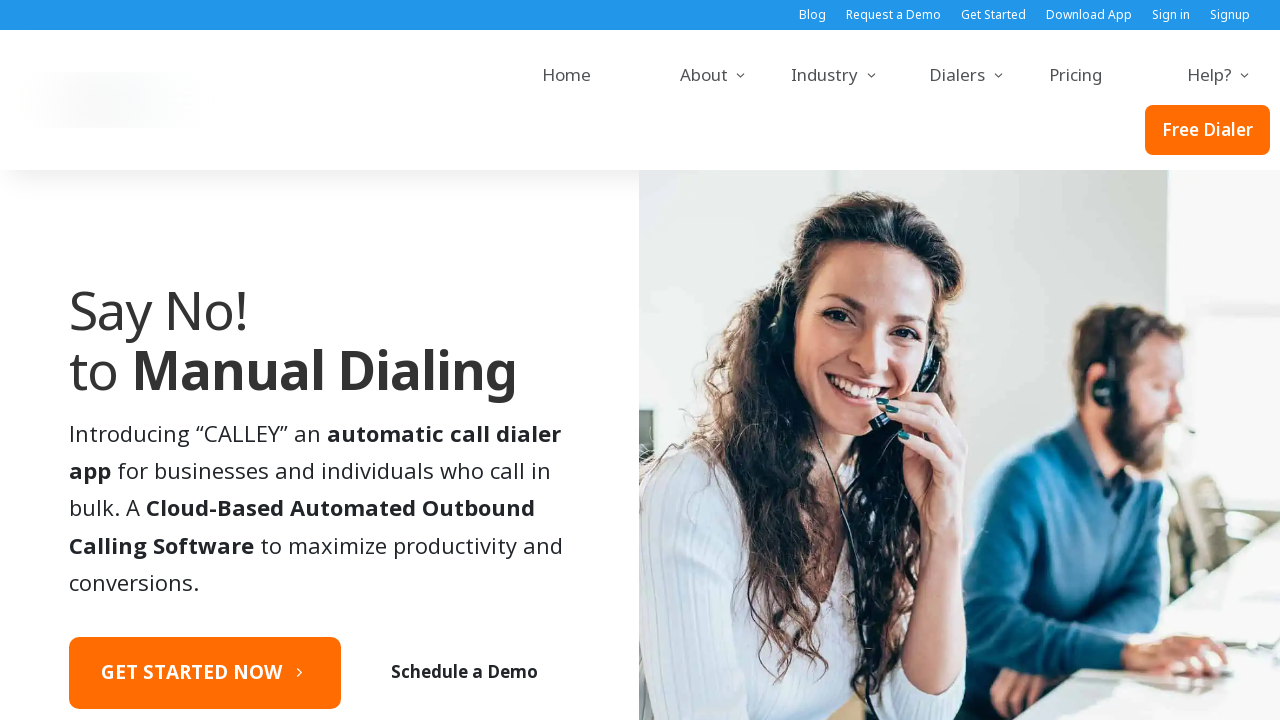

Navigated back to sitemap
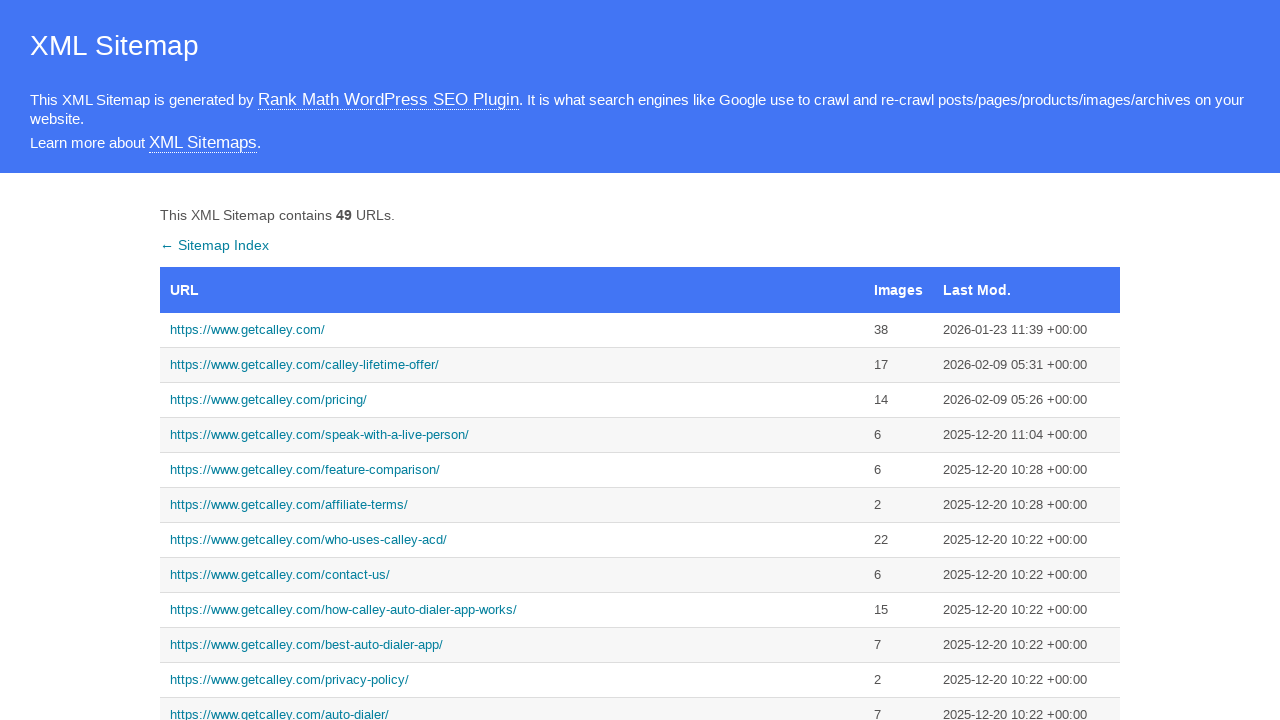

Clicked on Calley Lifetime Offer link at (512, 365) on xpath=//a[@href='https://www.getcalley.com/calley-lifetime-offer/']
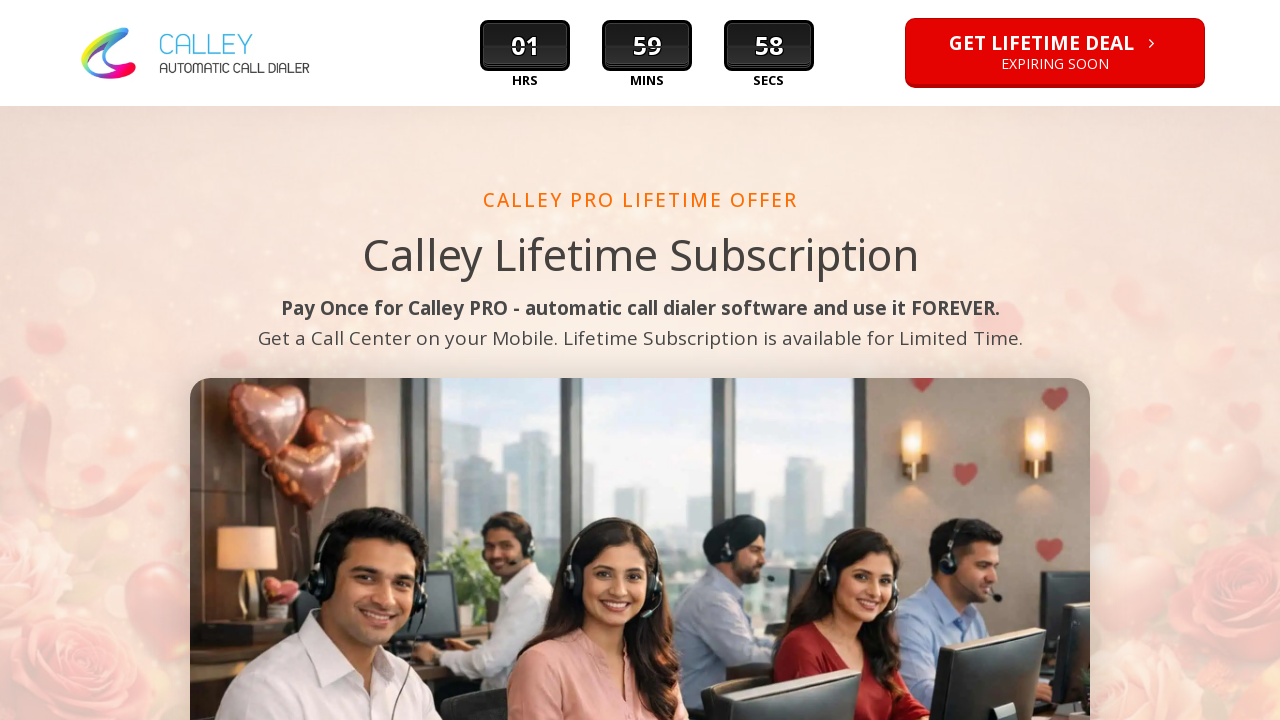

Navigated back to sitemap
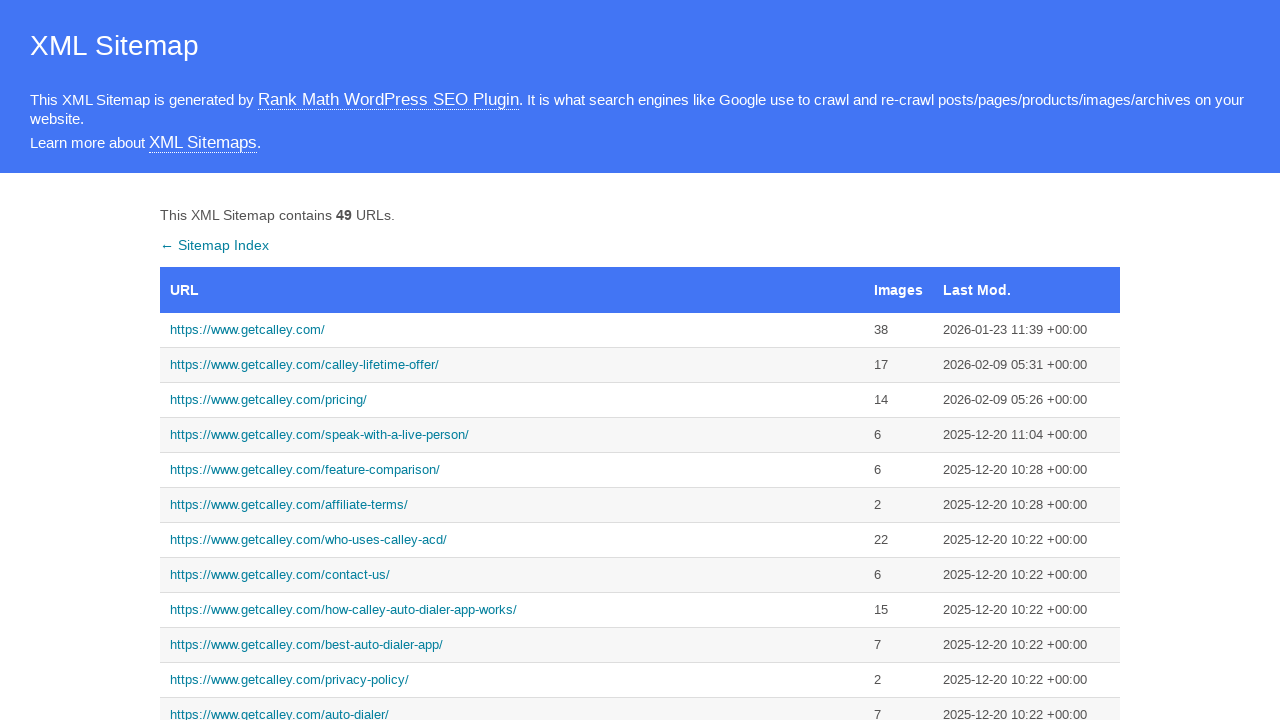

Clicked on See a Demo link at (512, 360) on xpath=//a[@href='https://www.getcalley.com/see-a-demo/']
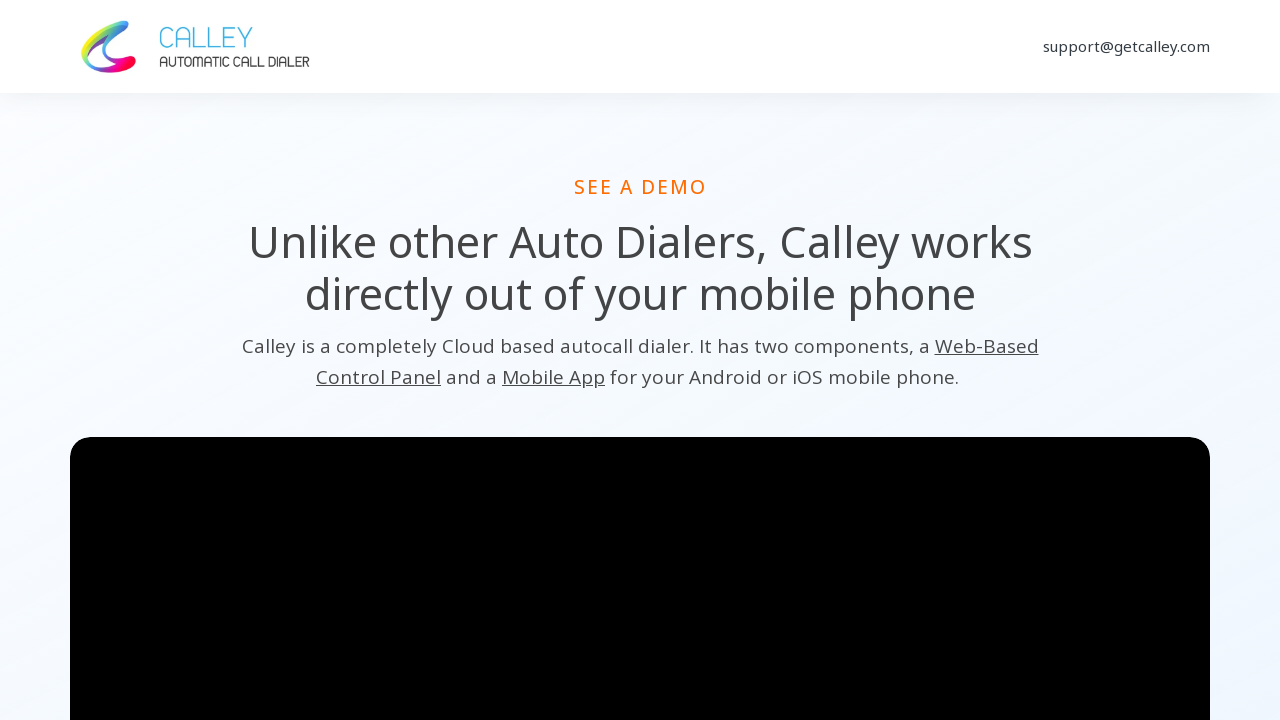

Navigated back to sitemap
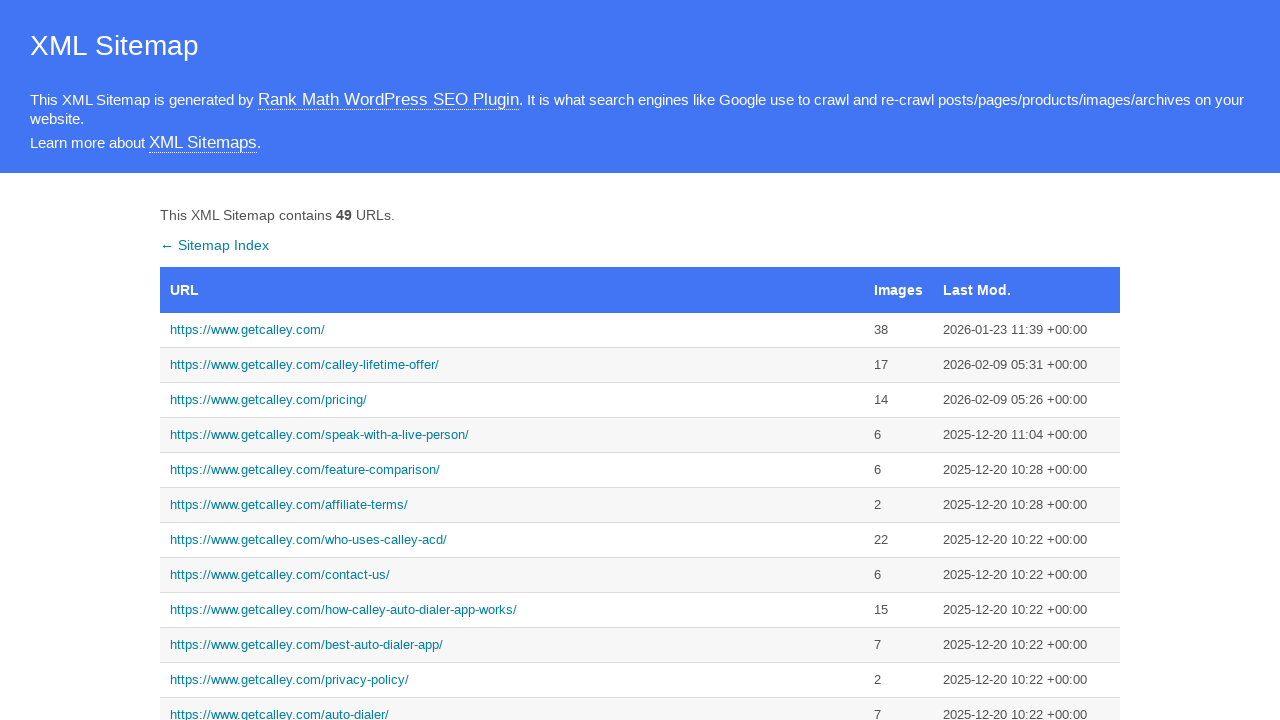

Clicked on Calley Teams Features link at (512, 360) on xpath=//a[@href='https://www.getcalley.com/calley-teams-features/']
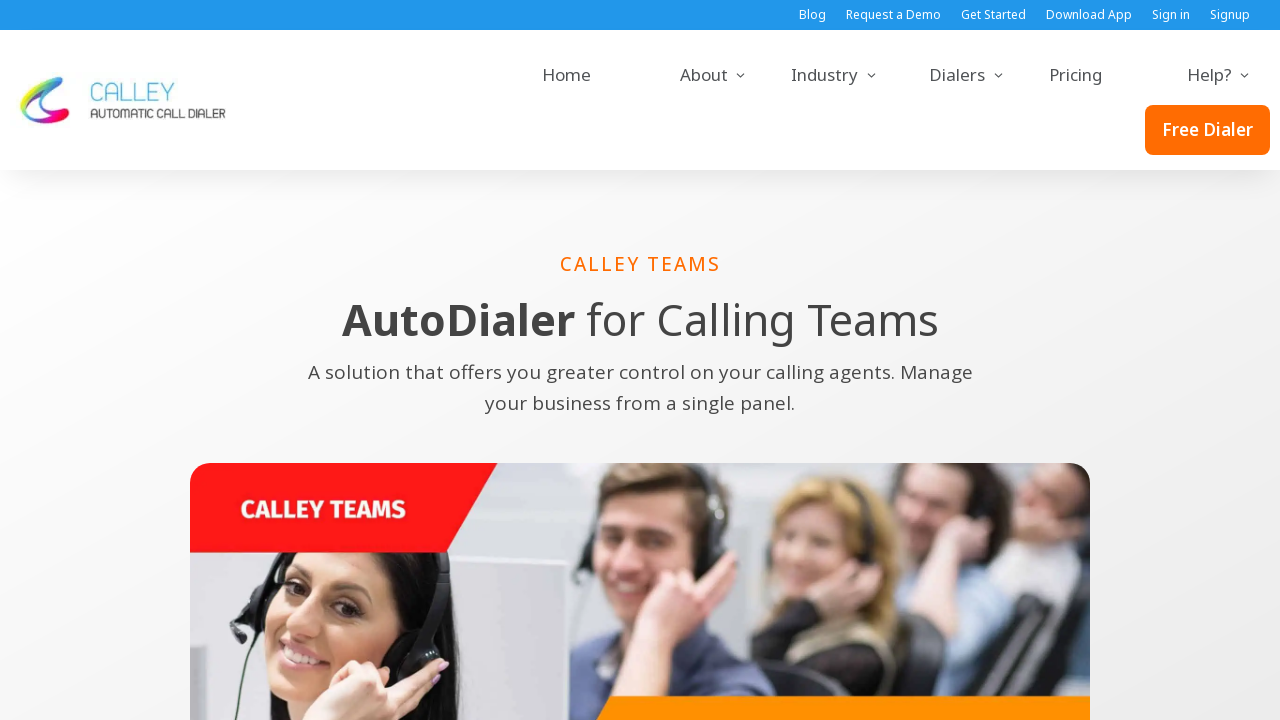

Navigated back to sitemap
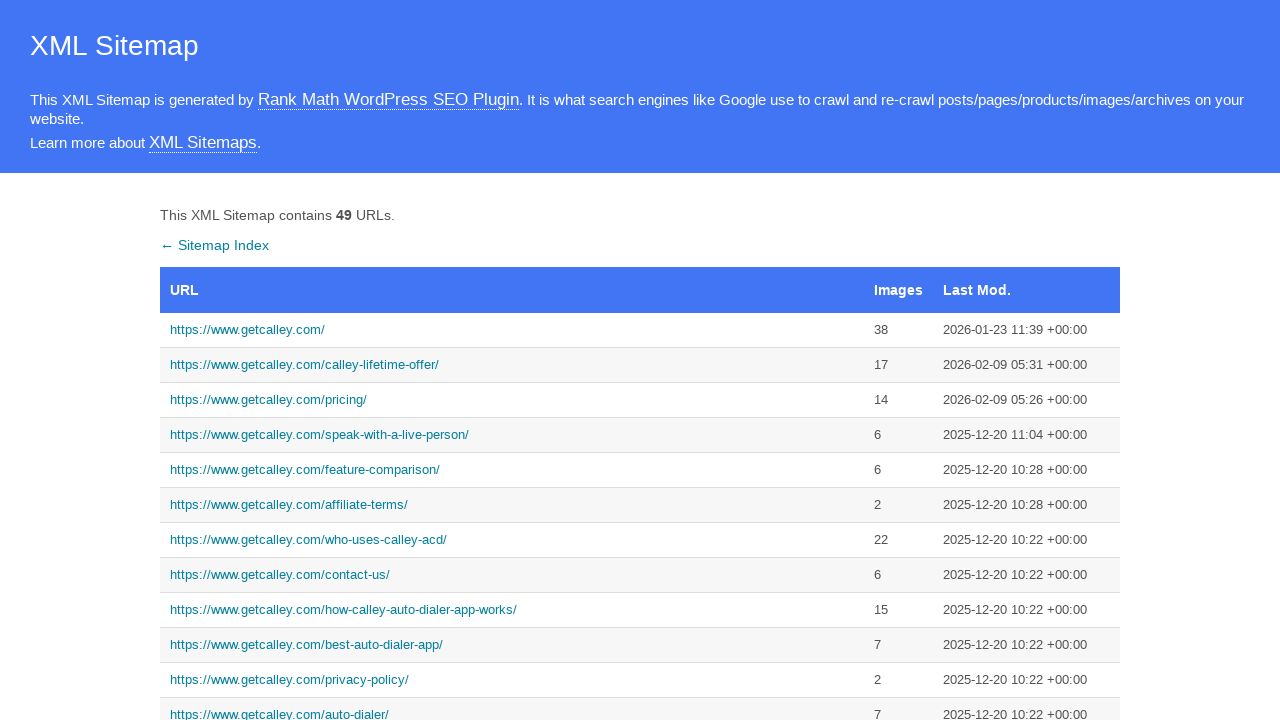

Clicked on Calley Pro Features link at (512, 360) on xpath=//a[@href='https://www.getcalley.com/calley-pro-features/']
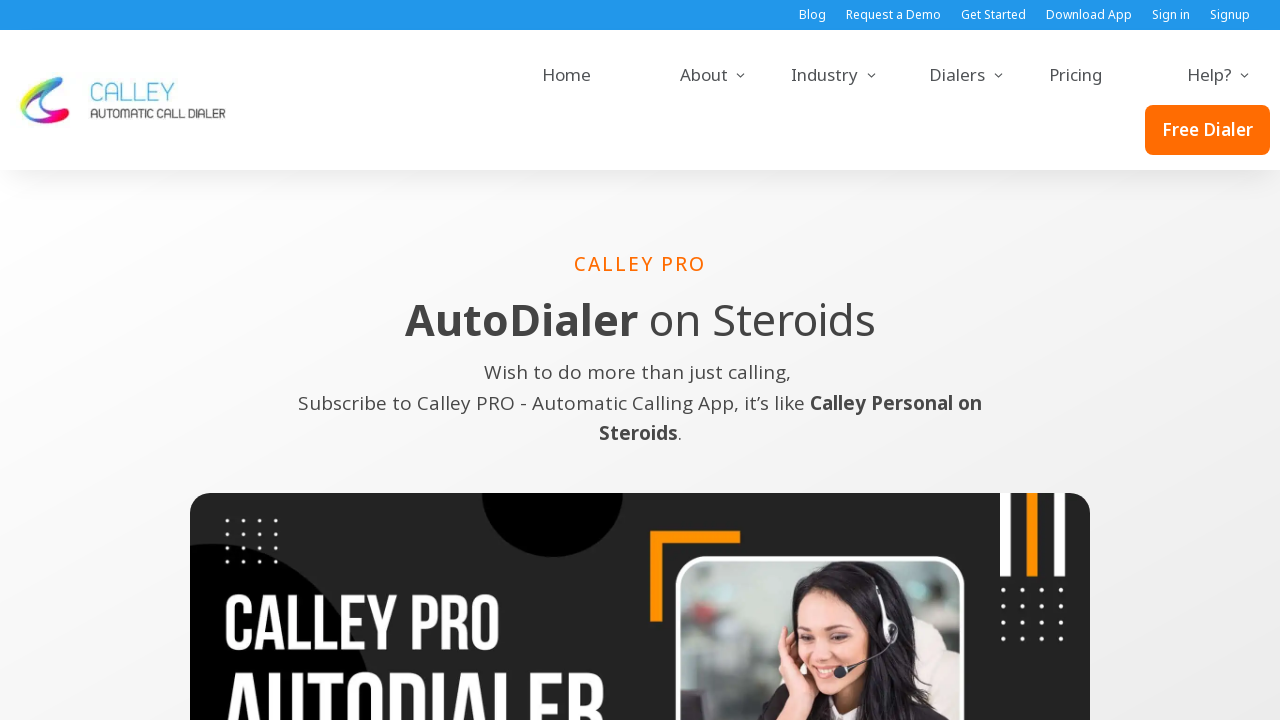

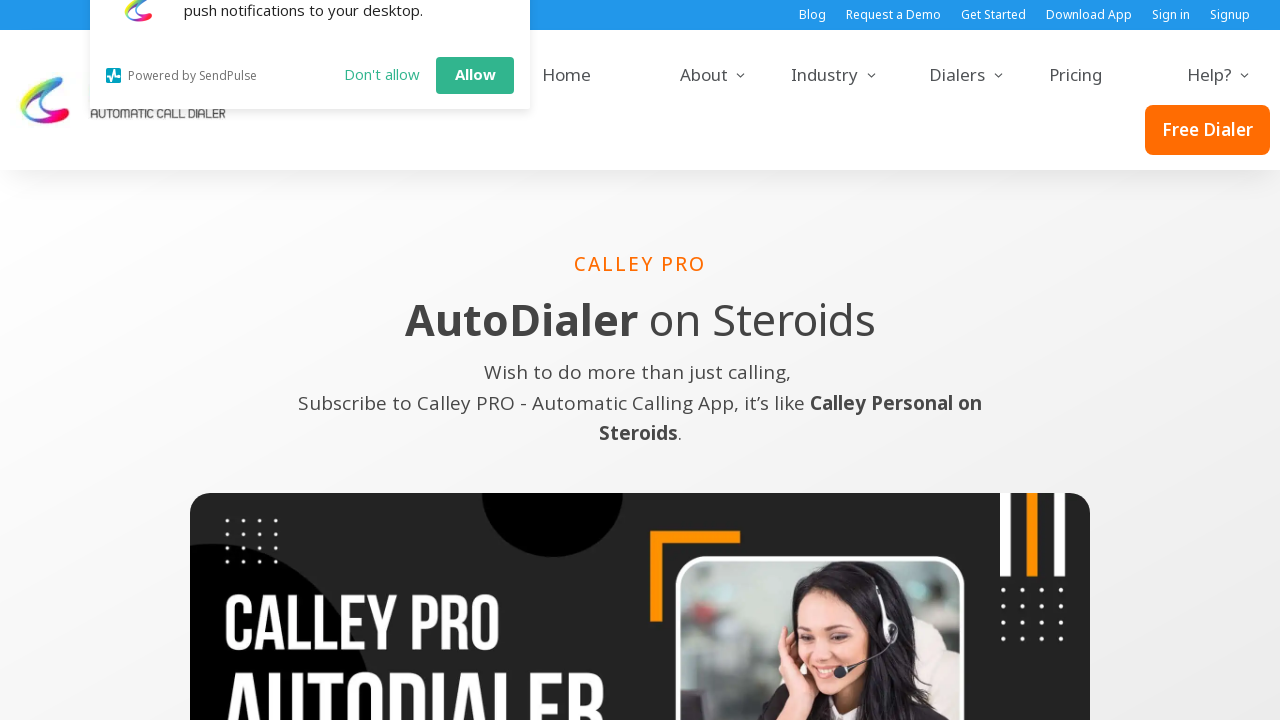